Tests the scope functionality by counting links in different sections of the page, opening footer links in new tabs, and verifying their titles

Starting URL: http://qaclickacademy.com/practice.php

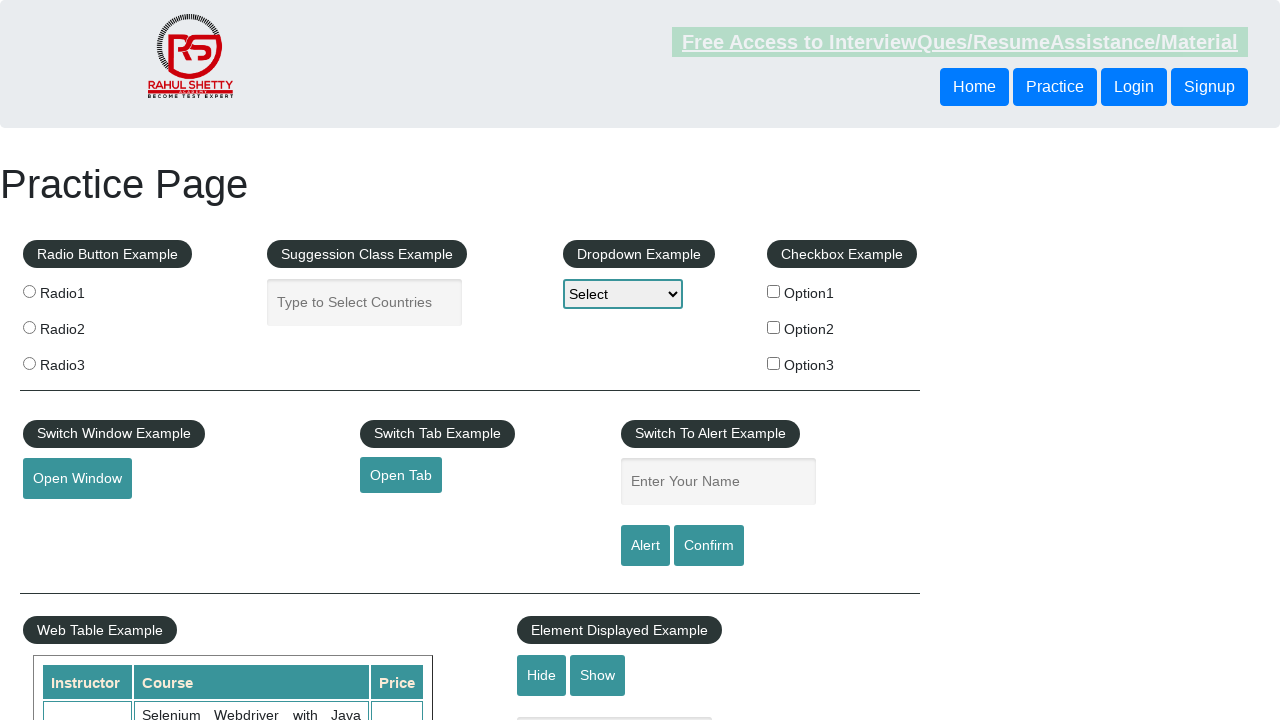

Navigated to practice page
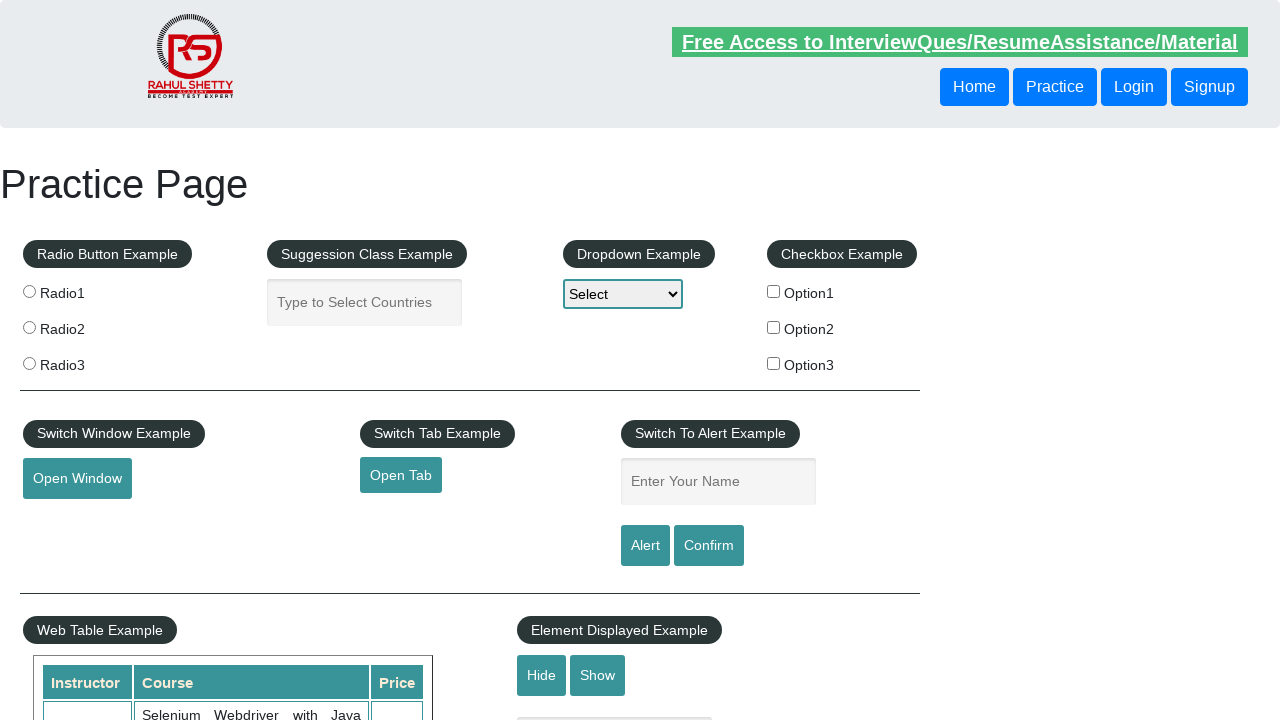

Counted total links in entire page - 27
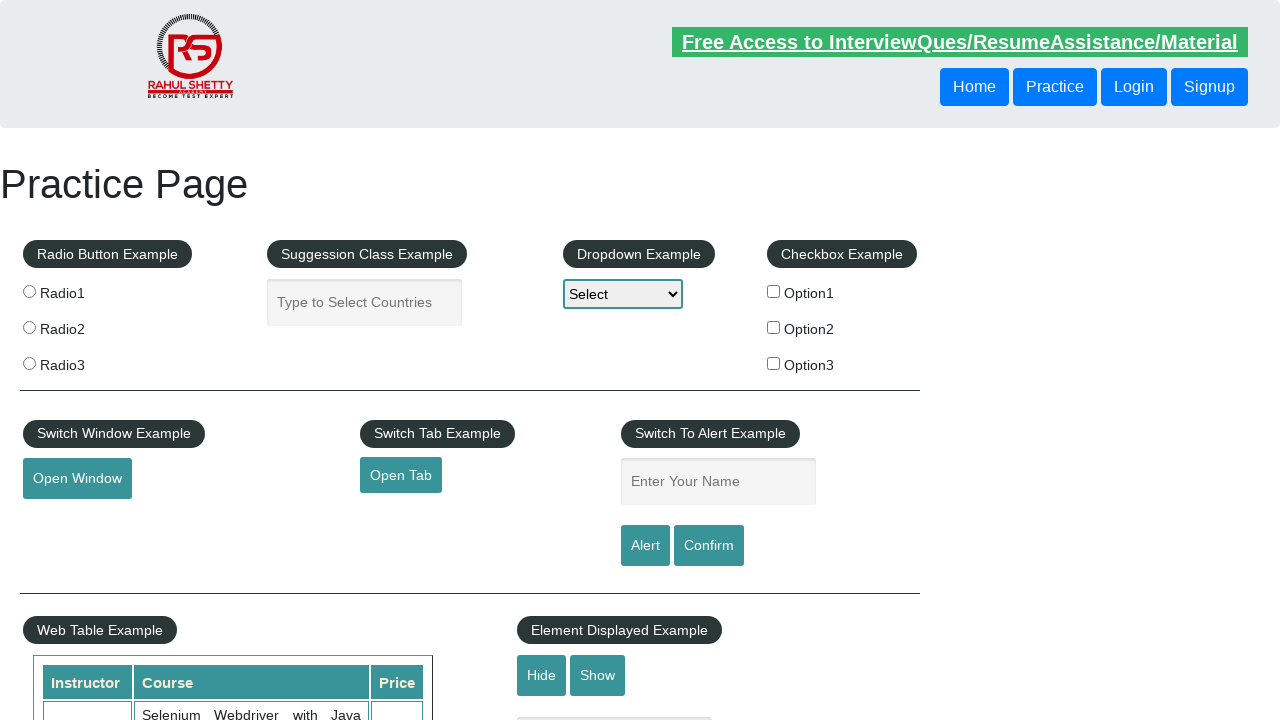

Located footer section
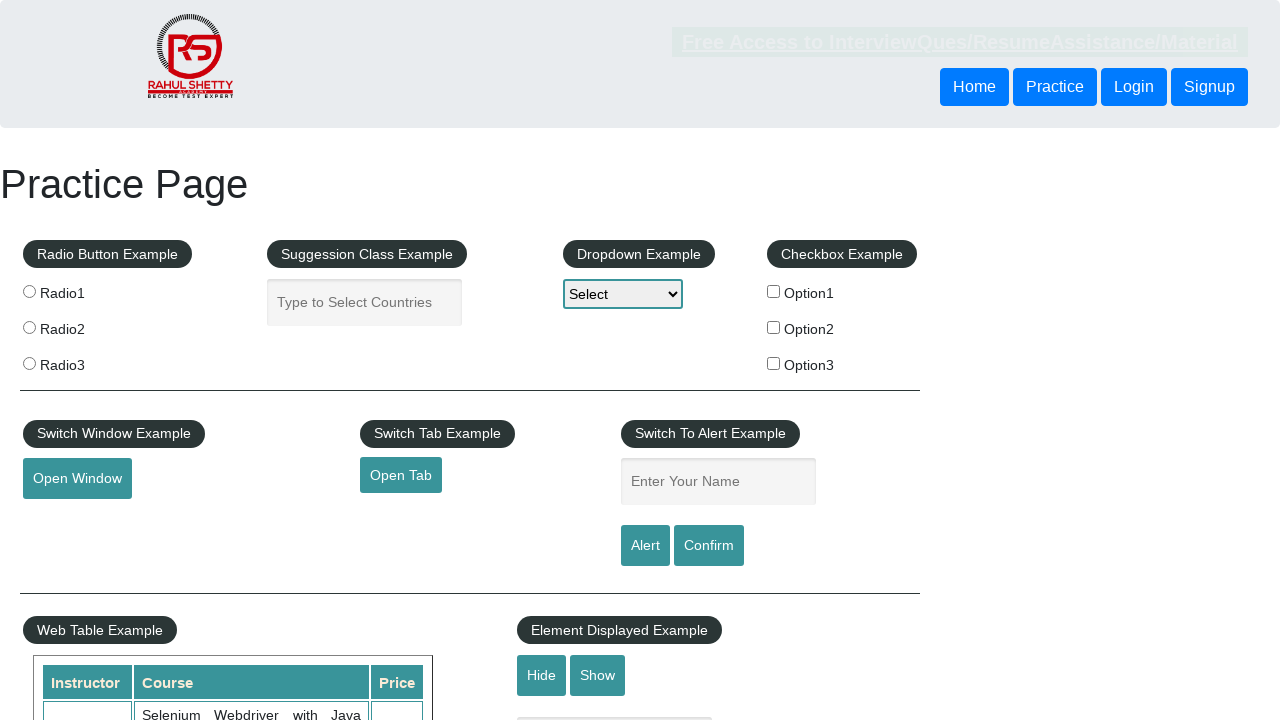

Counted links in footer section - 20
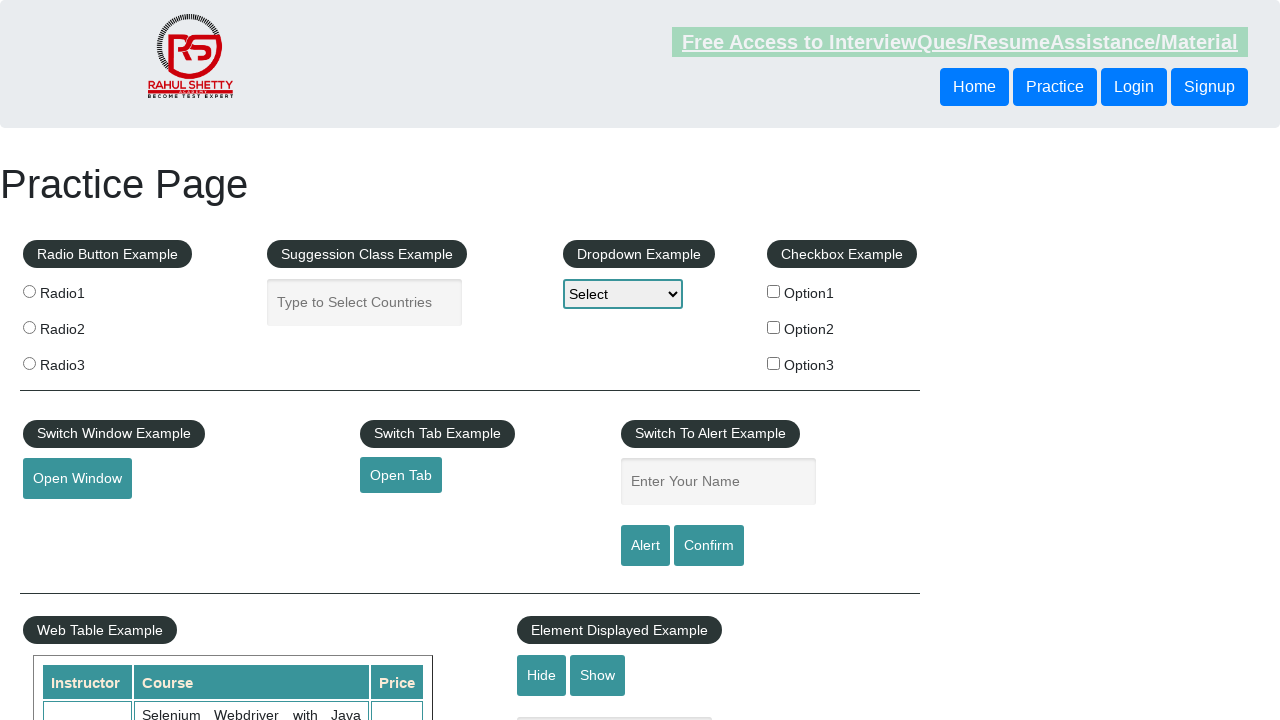

Located first column of footer
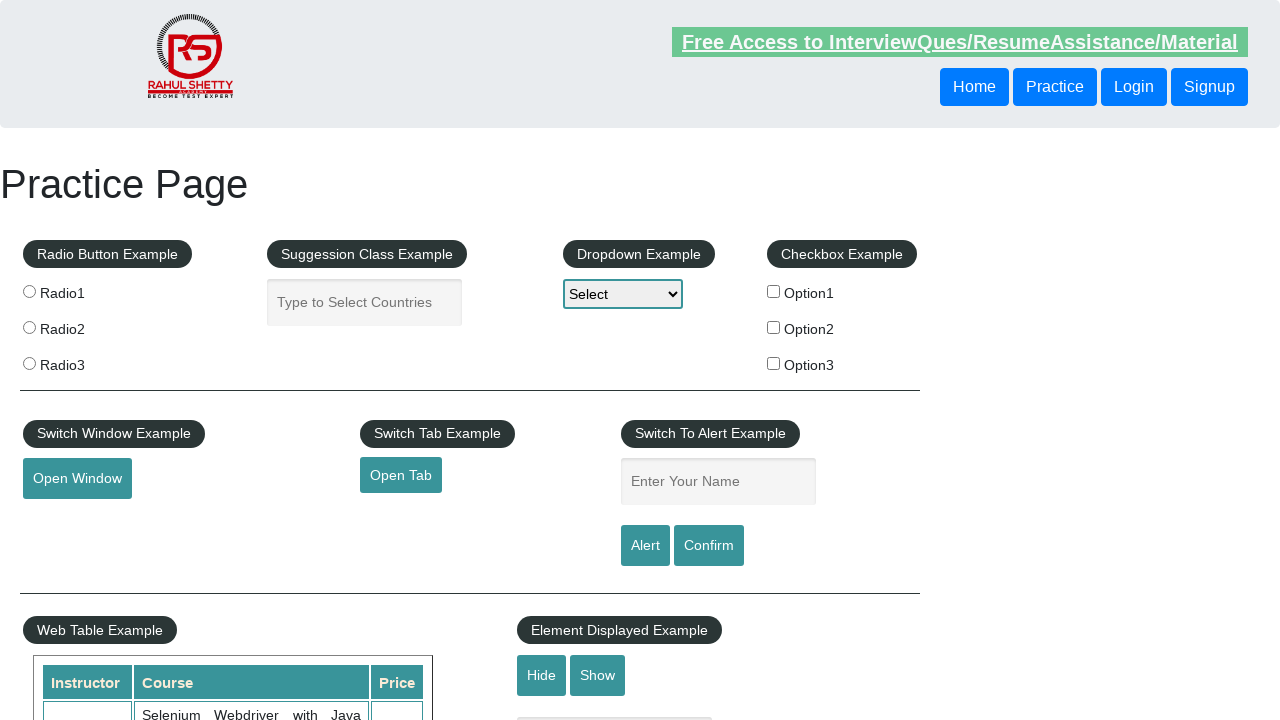

Counted links in first column - 5
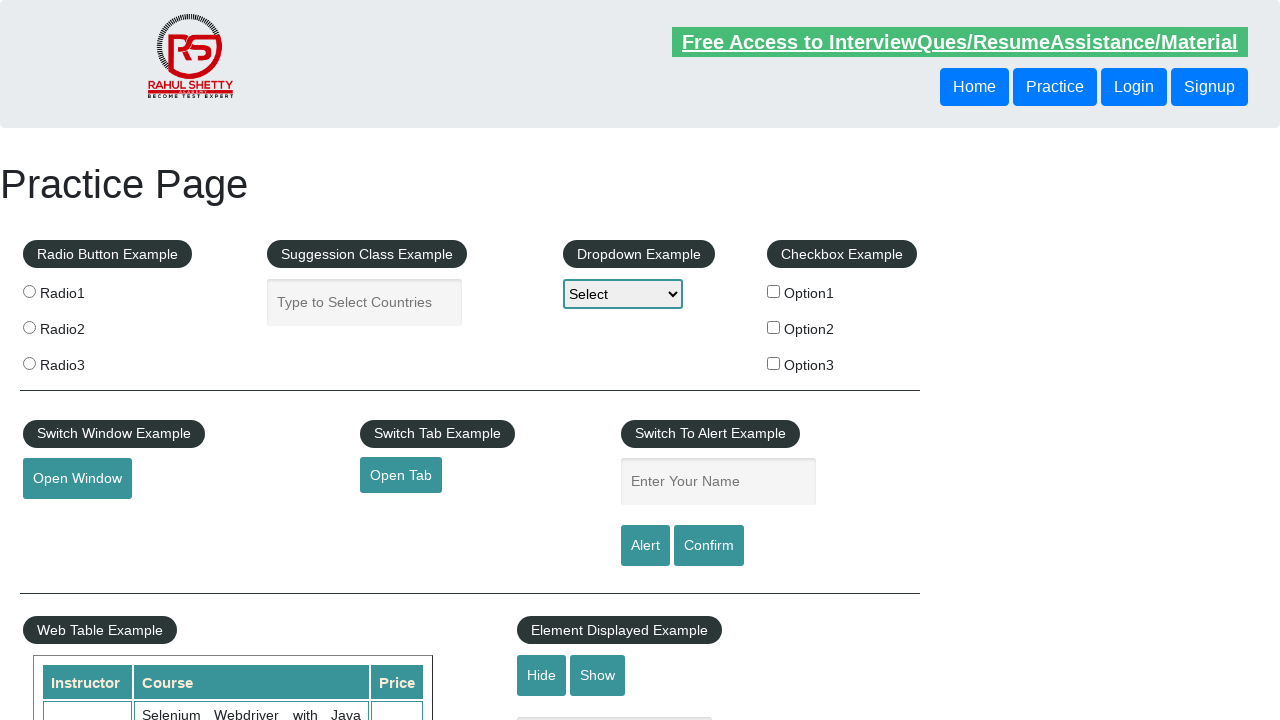

Retrieved all 5 links from first column
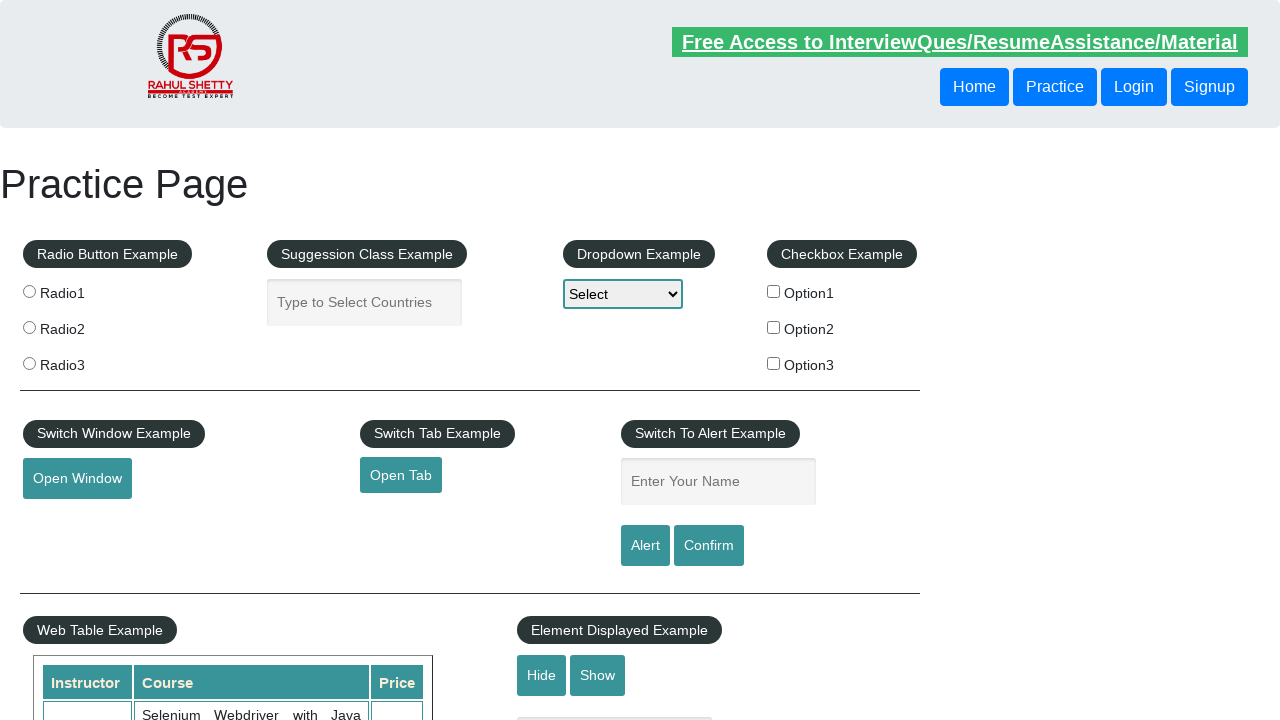

Opened link 1 in new tab using Ctrl+Click at (68, 520) on #gf-BIG >> xpath=//table/tbody/tr/td[1]/ul >> a >> nth=1
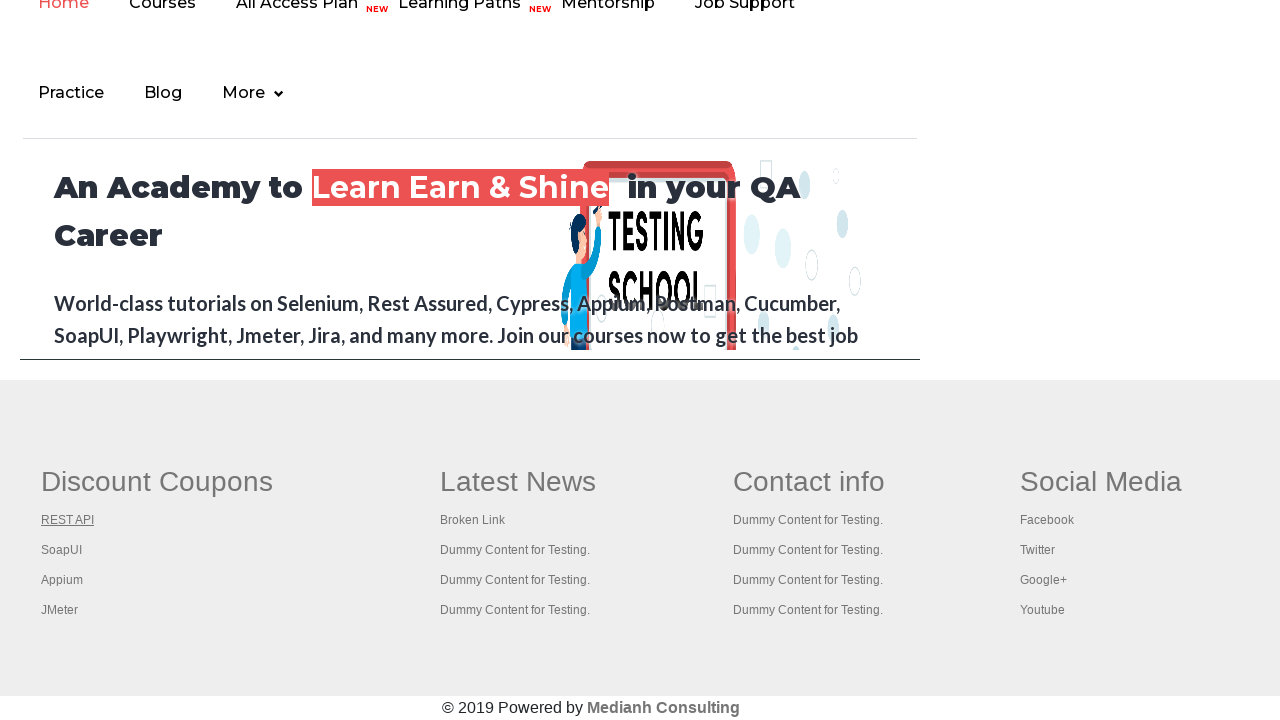

Opened link 2 in new tab using Ctrl+Click at (62, 550) on #gf-BIG >> xpath=//table/tbody/tr/td[1]/ul >> a >> nth=2
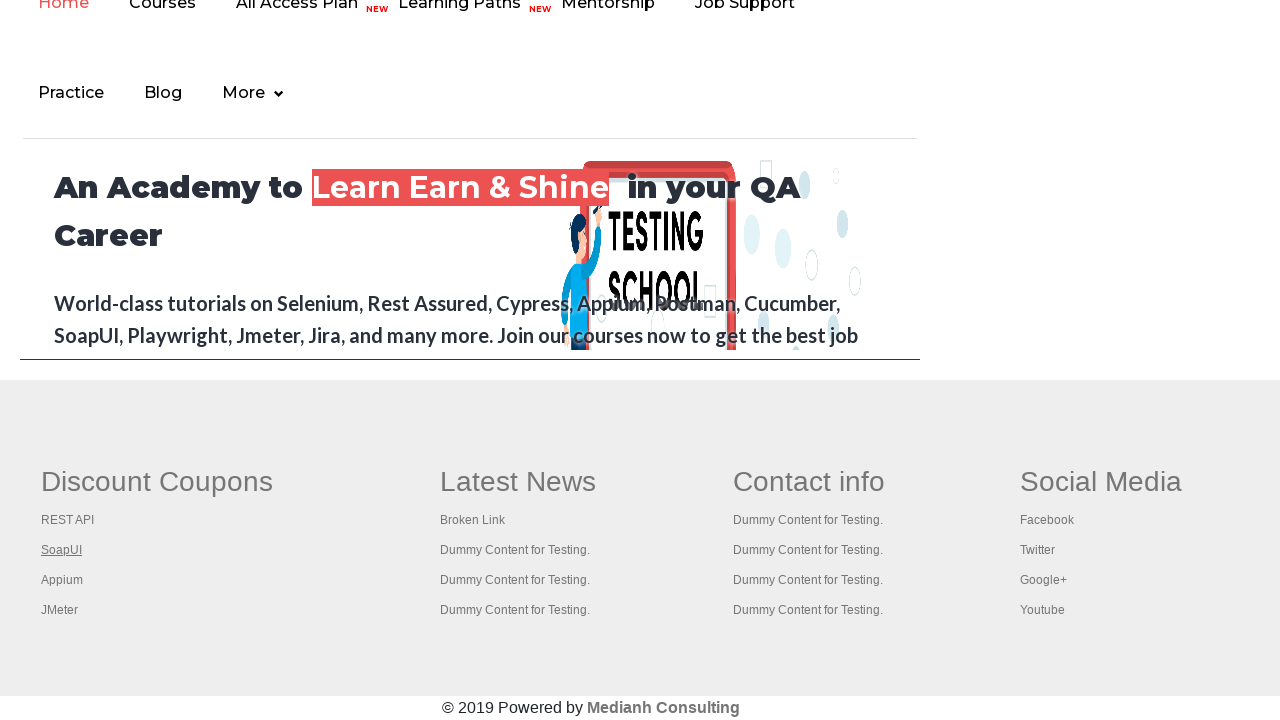

Opened link 3 in new tab using Ctrl+Click at (62, 580) on #gf-BIG >> xpath=//table/tbody/tr/td[1]/ul >> a >> nth=3
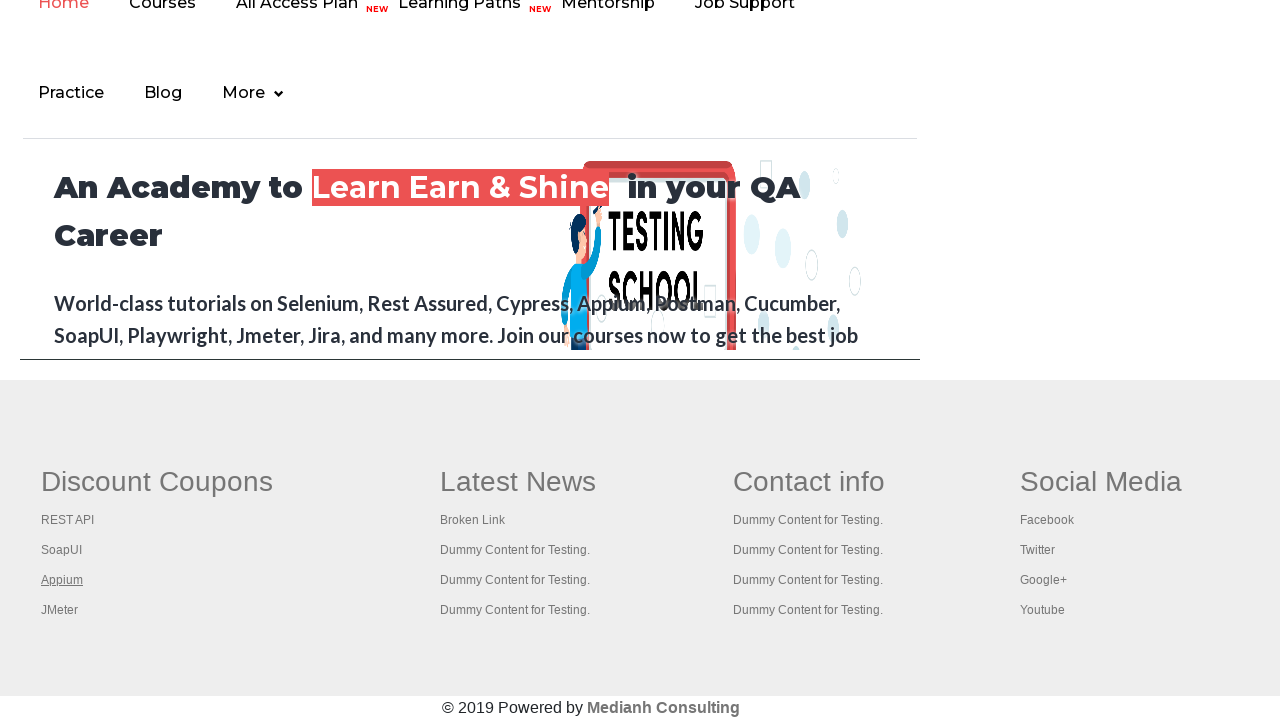

Opened link 4 in new tab using Ctrl+Click at (60, 610) on #gf-BIG >> xpath=//table/tbody/tr/td[1]/ul >> a >> nth=4
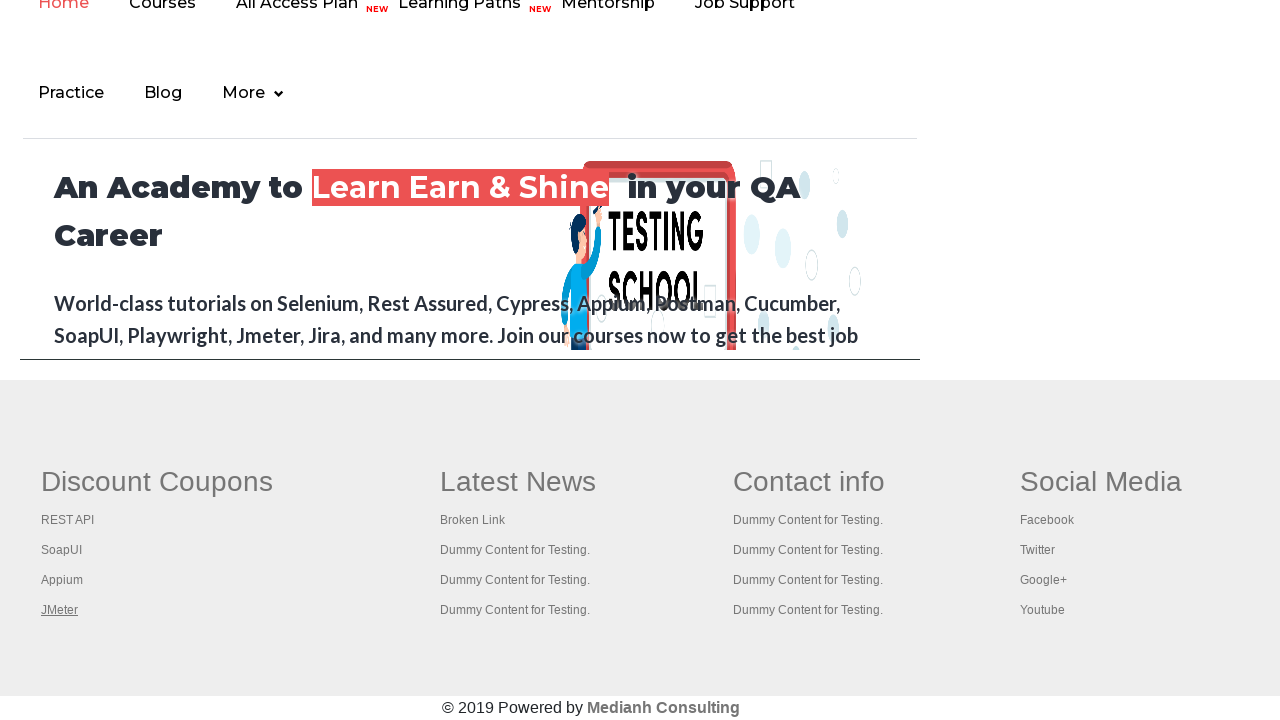

Retrieved all 5 open pages
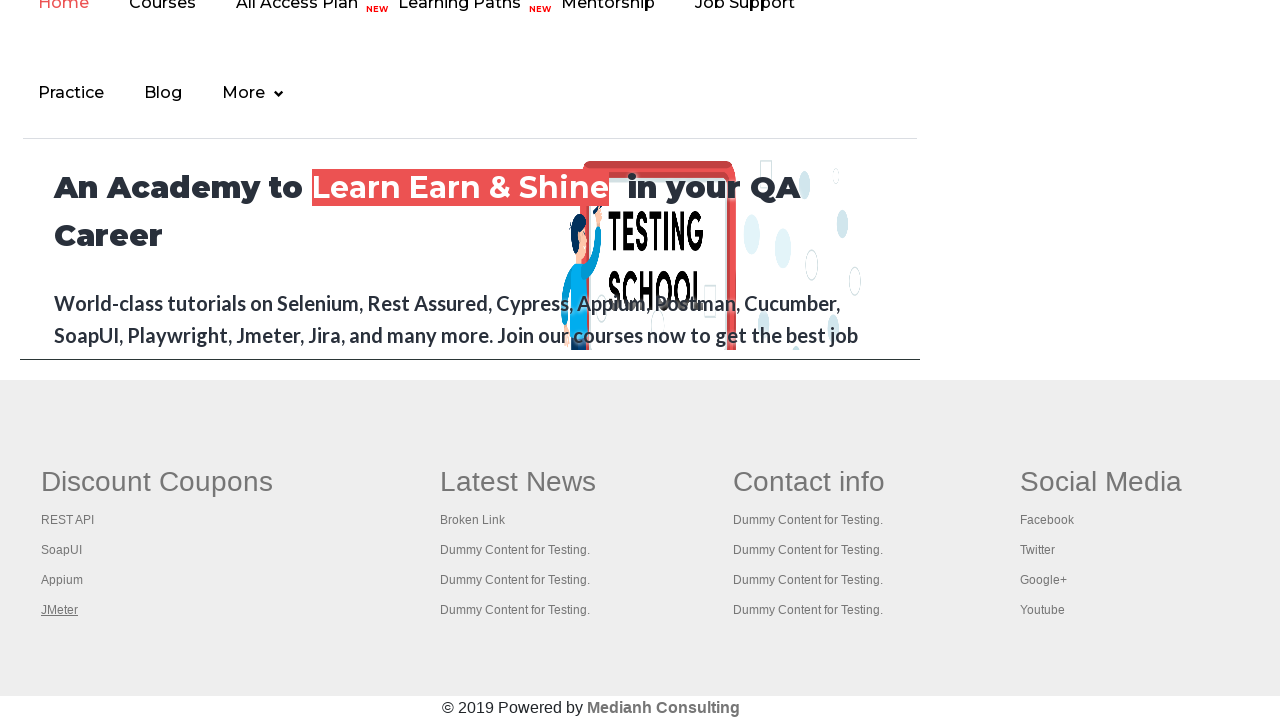

Retrieved title: 'Practice Page'
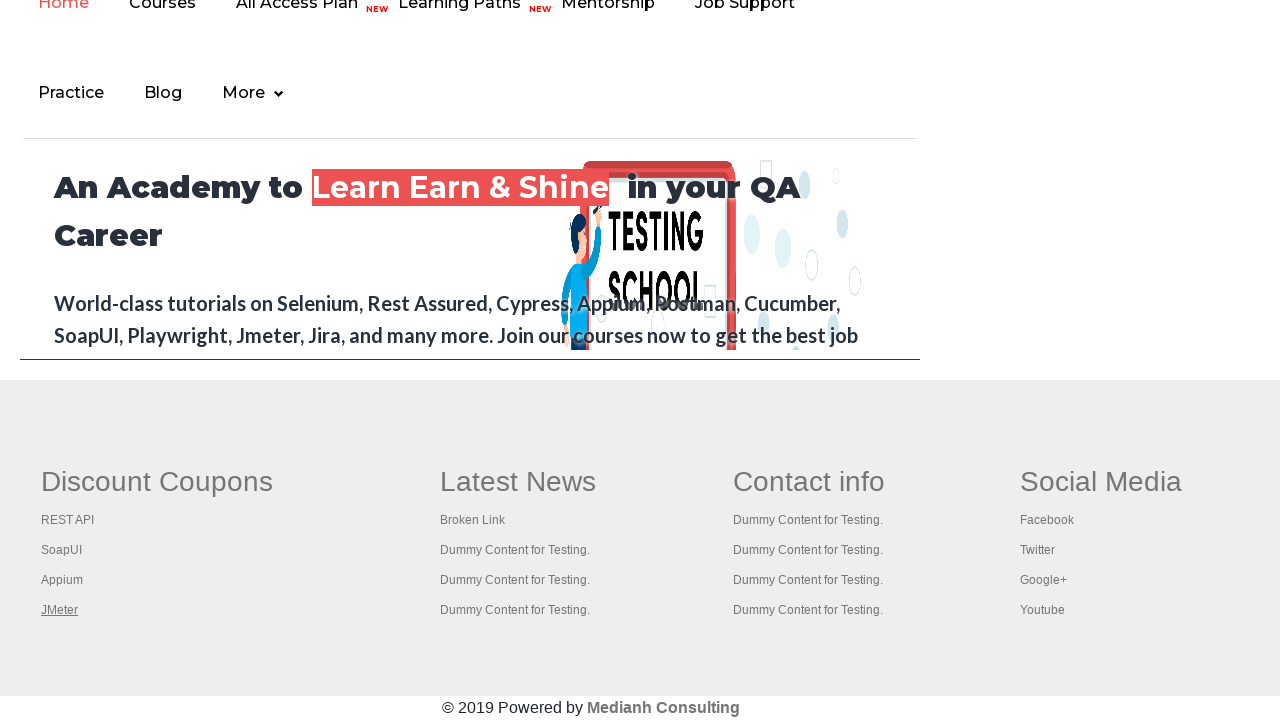

Retrieved title: 'REST API Tutorial'
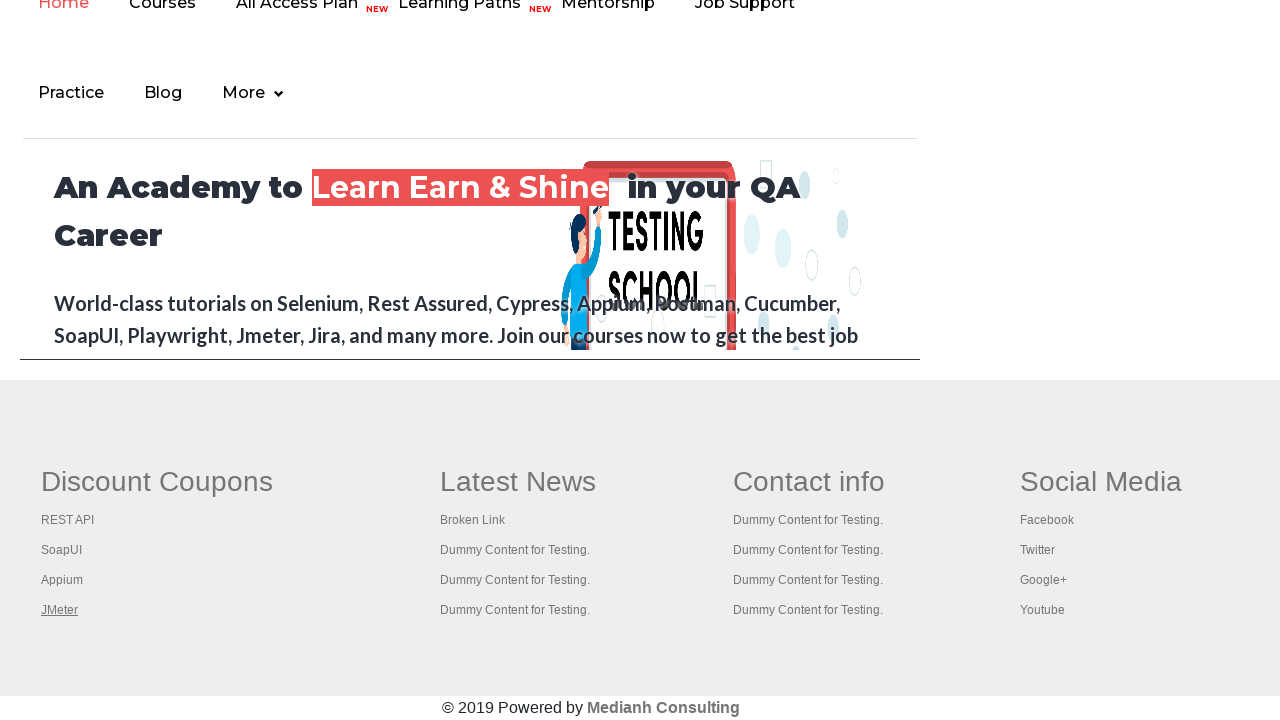

Retrieved title: 'The World’s Most Popular API Testing Tool | SoapUI'
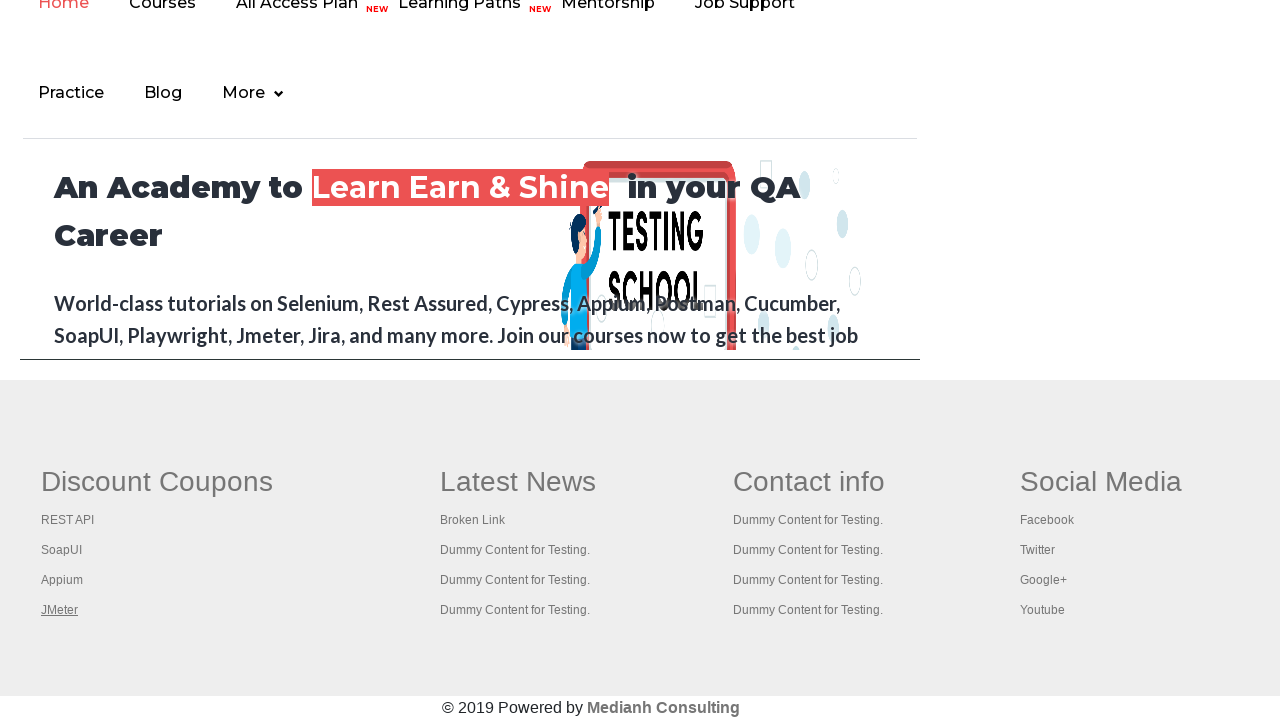

Retrieved title: 'Appium tutorial for Mobile Apps testing | RahulShetty Academy | Rahul'
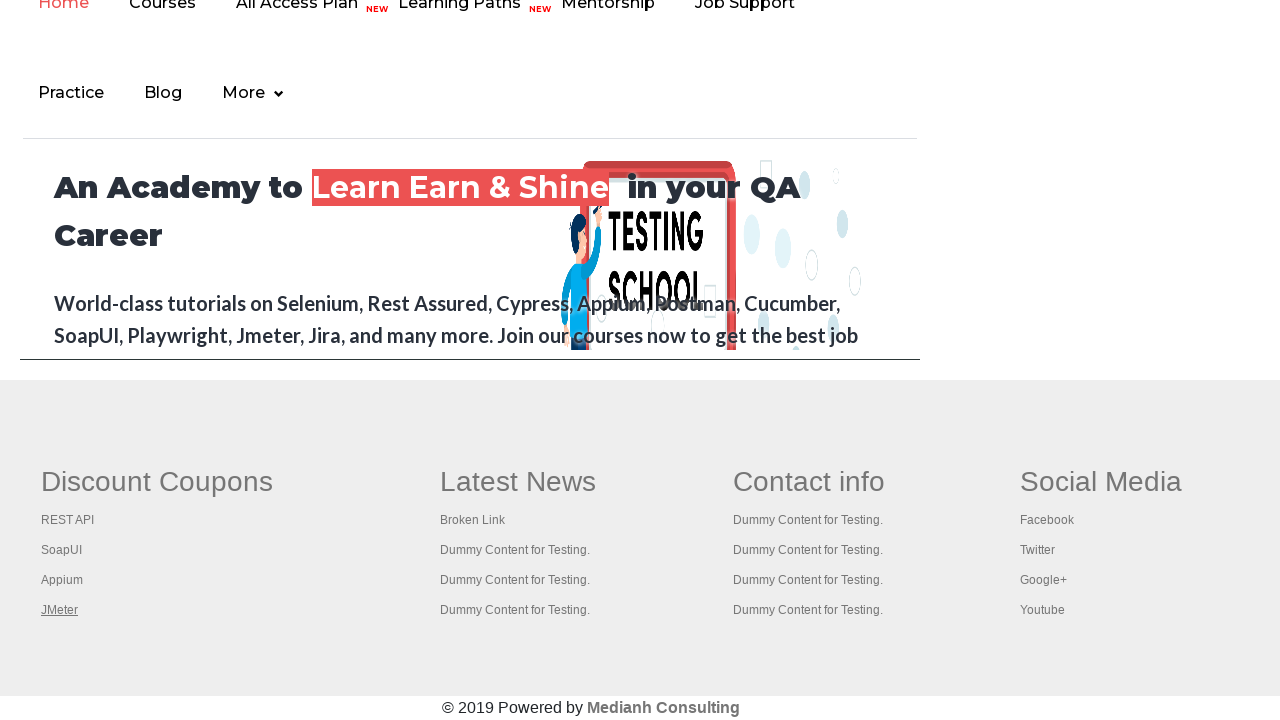

Retrieved title: 'Apache JMeter - Apache JMeter™'
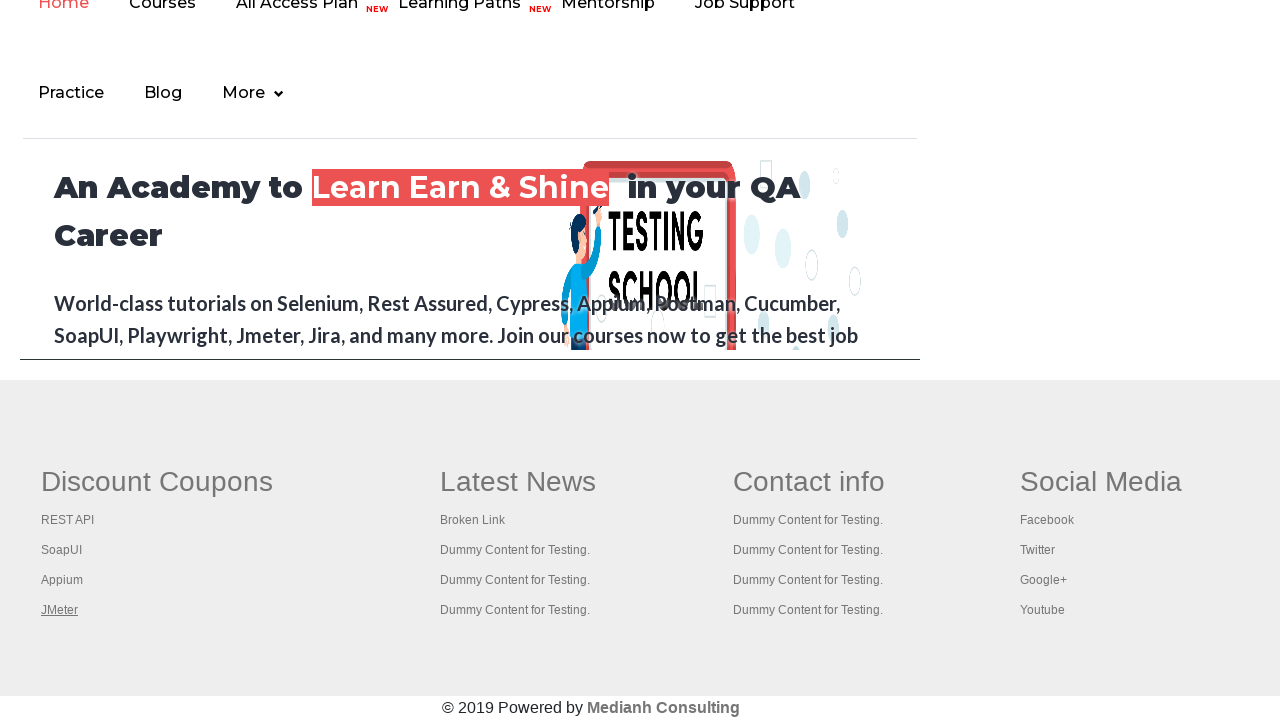

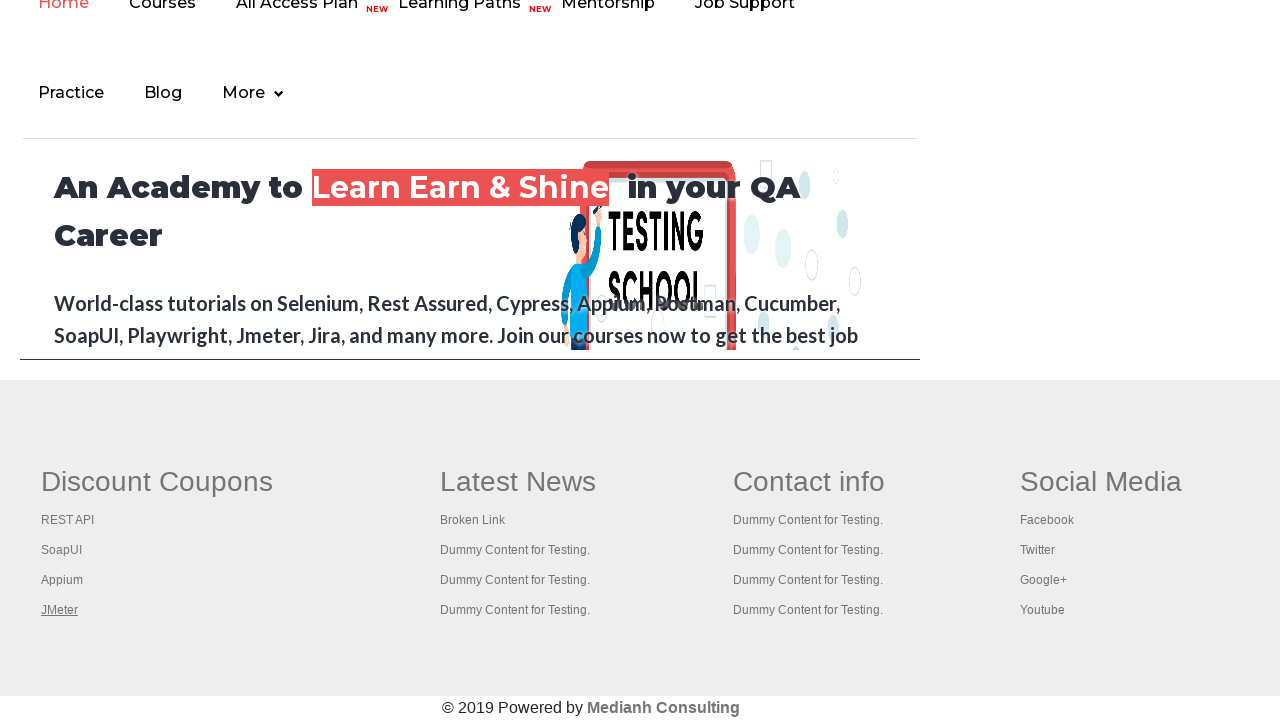